Demonstrates interaction with Shadow DOM elements by filling a pizza name input field that is nested within shadow roots

Starting URL: https://selectorshub.com/iframe-in-shadow-dom/

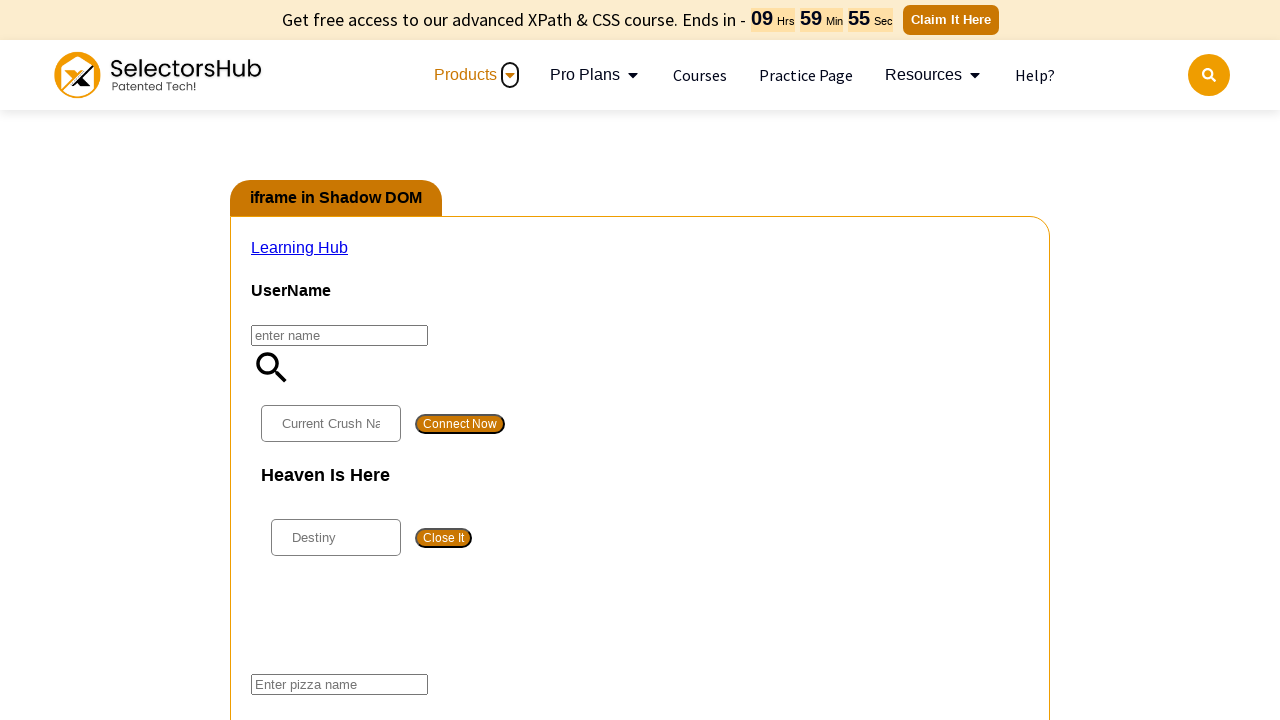

Waited 4 seconds for page to fully load
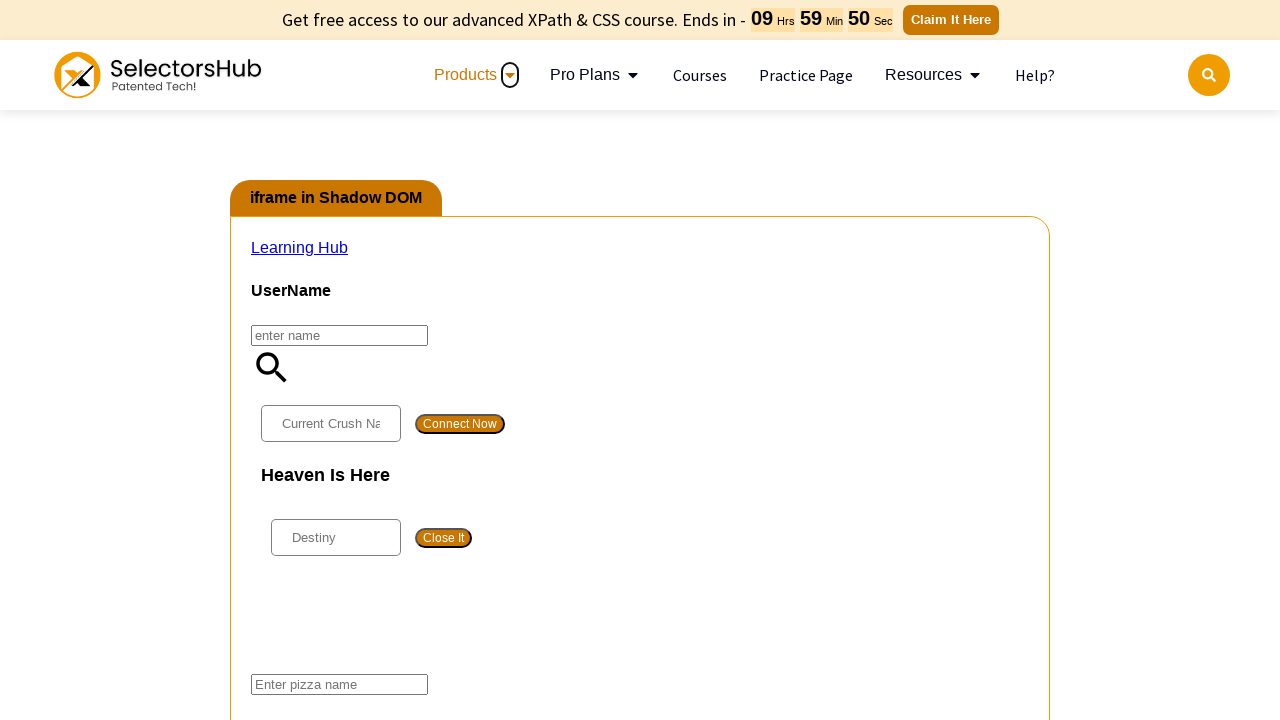

Located pizza input element nested within shadow DOM roots
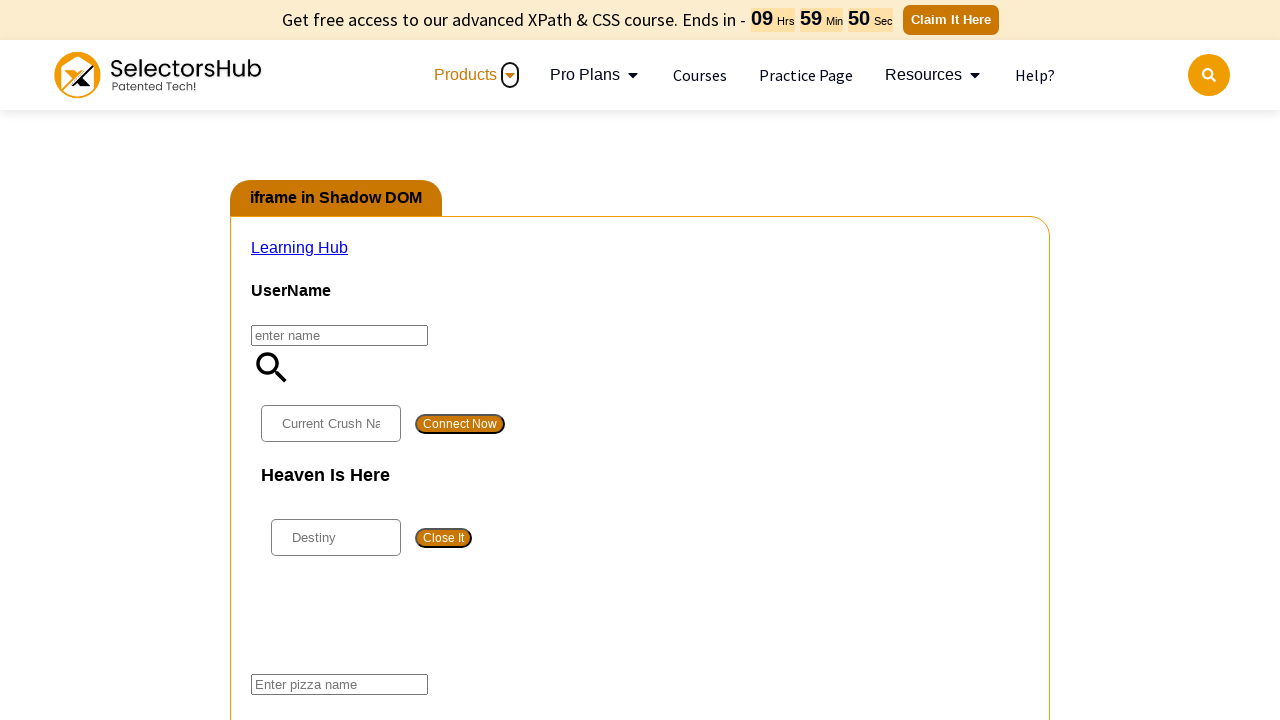

Filled pizza input field with 'Veg Pizza'
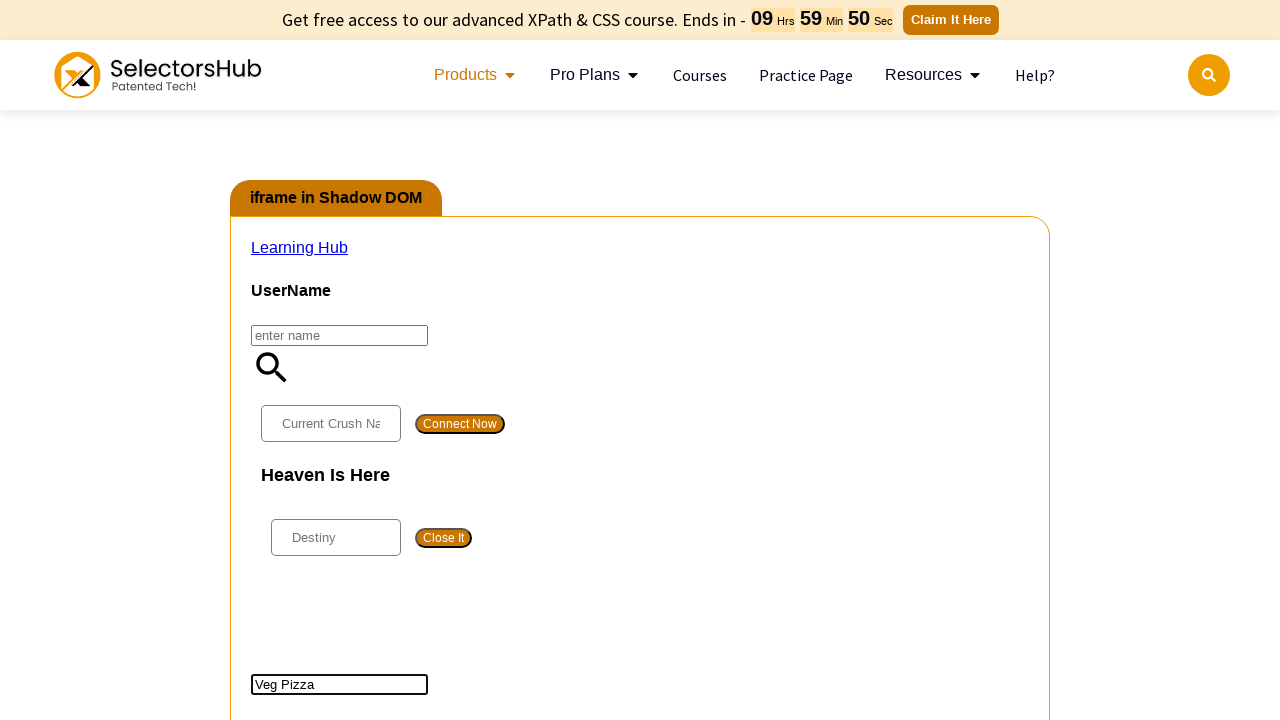

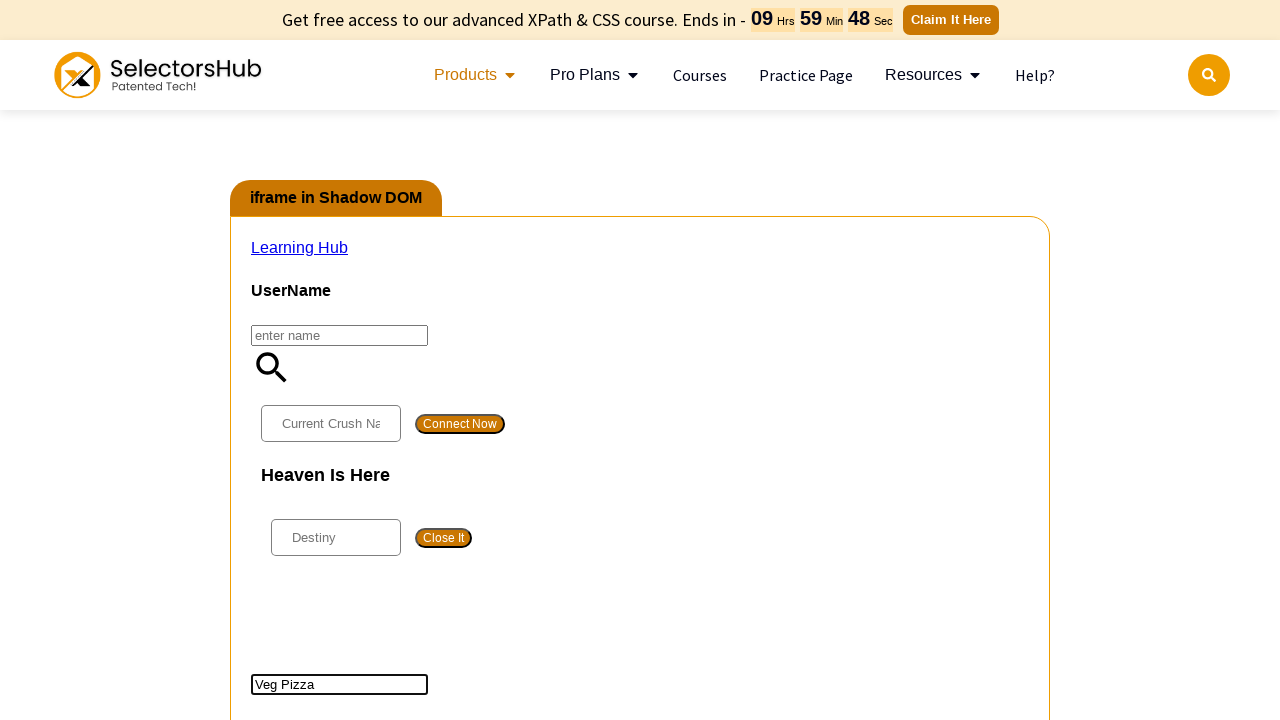